Tests tab handling by opening a new tab, switching to it, and closing it

Starting URL: http://www.qaclickacademy.com/practice.php

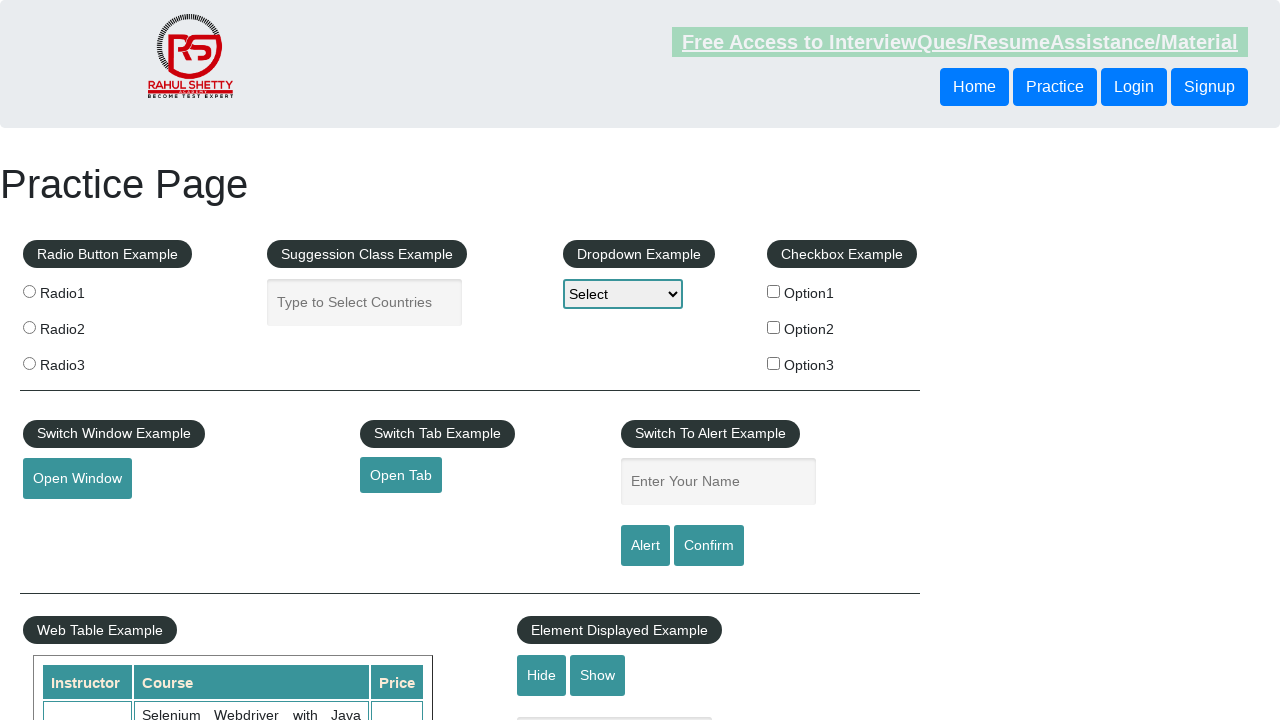

Clicked 'Open Tab' button to open a new tab at (401, 475) on #opentab
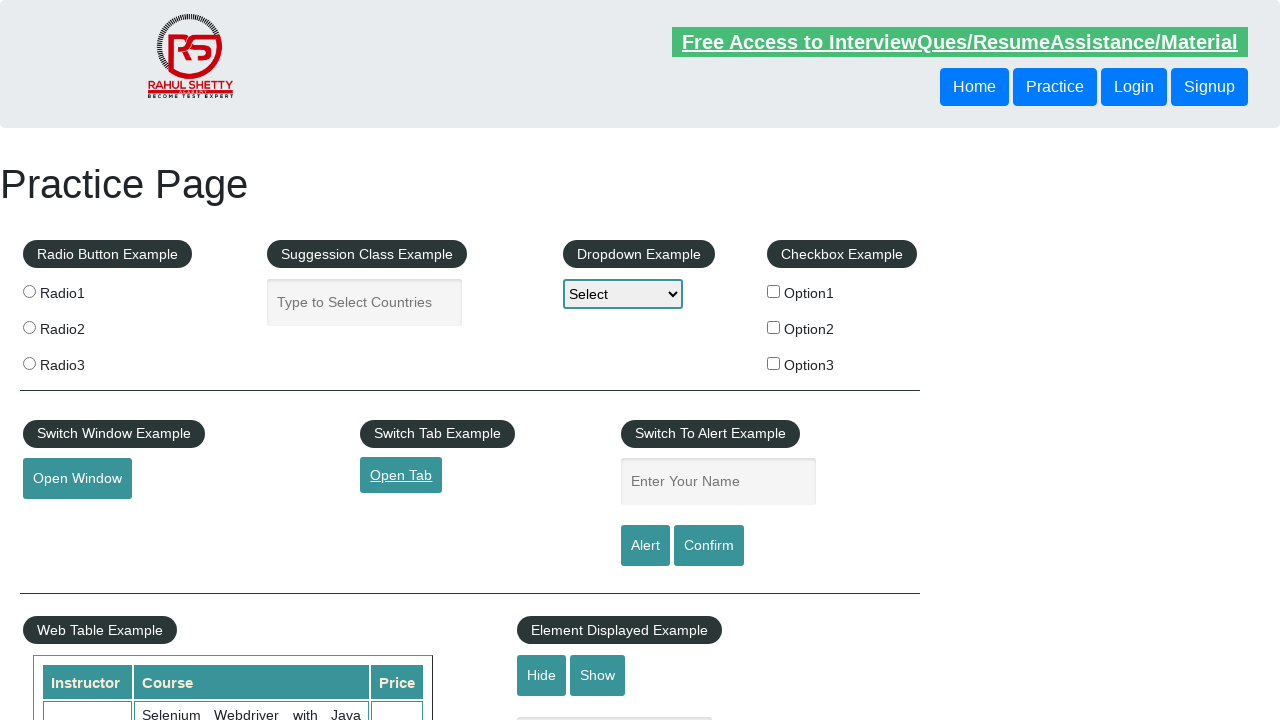

Switched to the newly opened tab
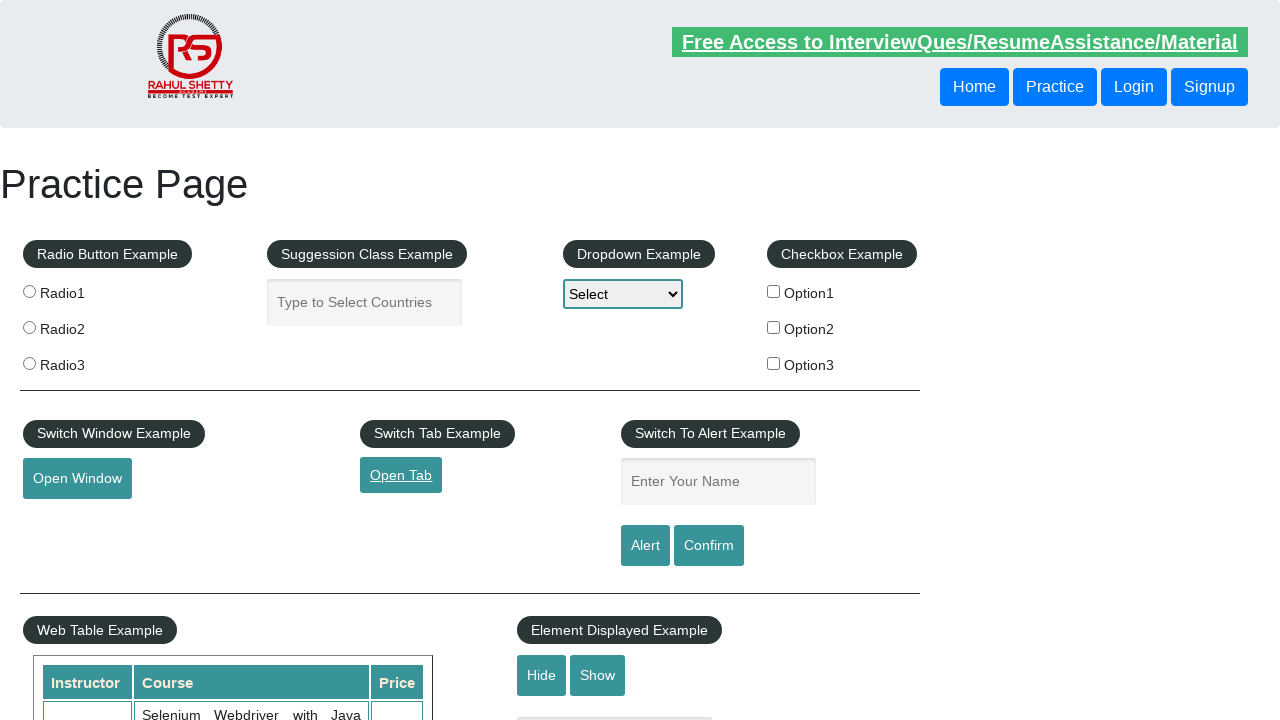

Closed the new tab
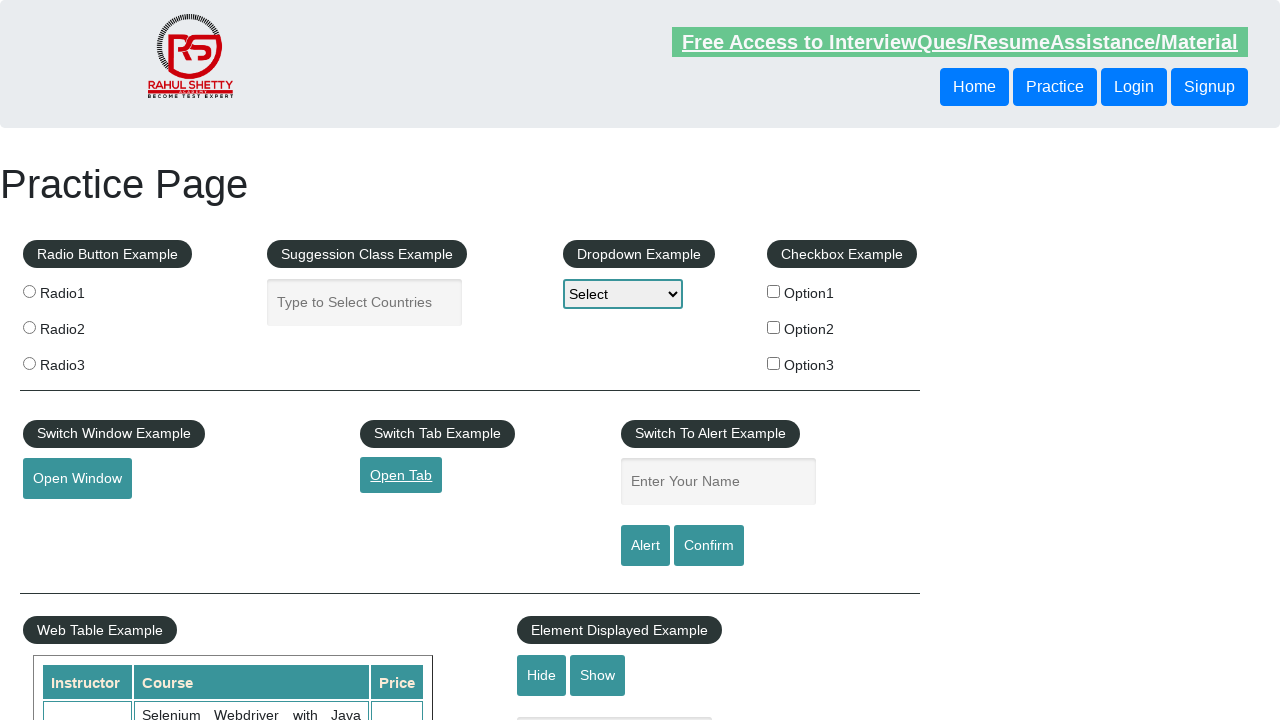

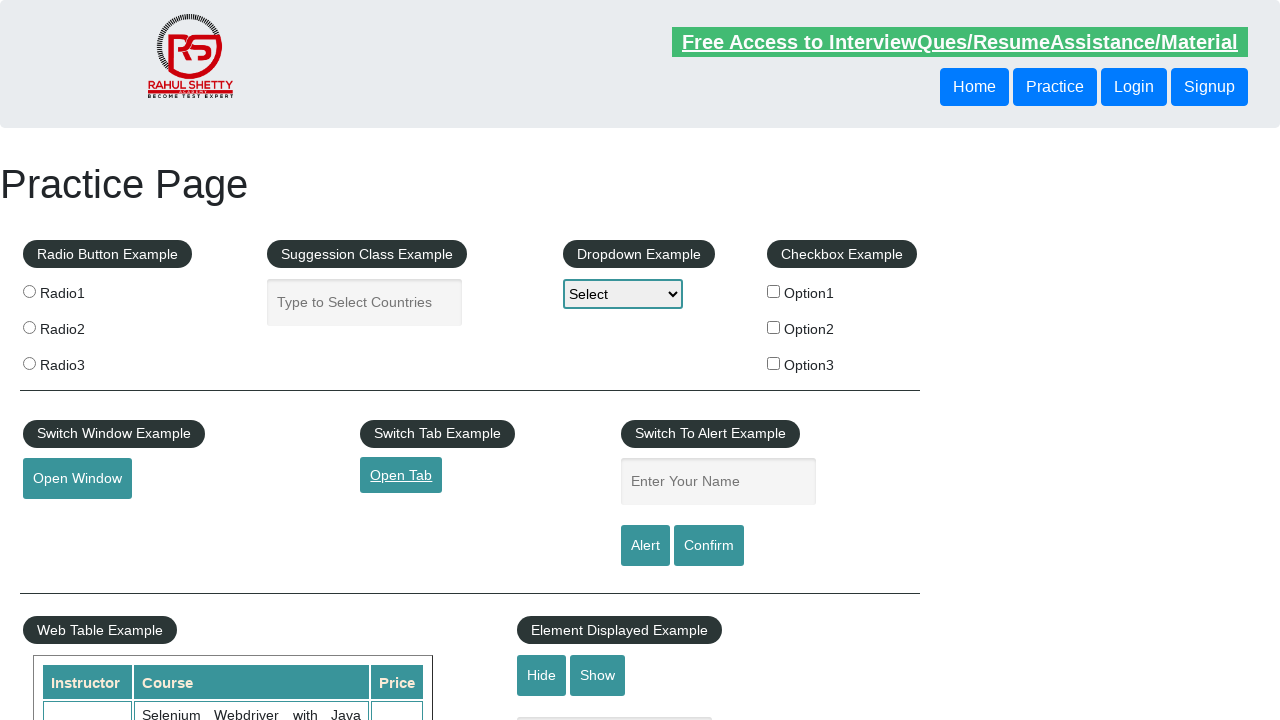